Opens the complicated page and fills out a contact form in the "Section of random stuff" with name, email, and message, then submits it and verifies successful submission.

Starting URL: https://www.ultimateqa.com/complicated-page/

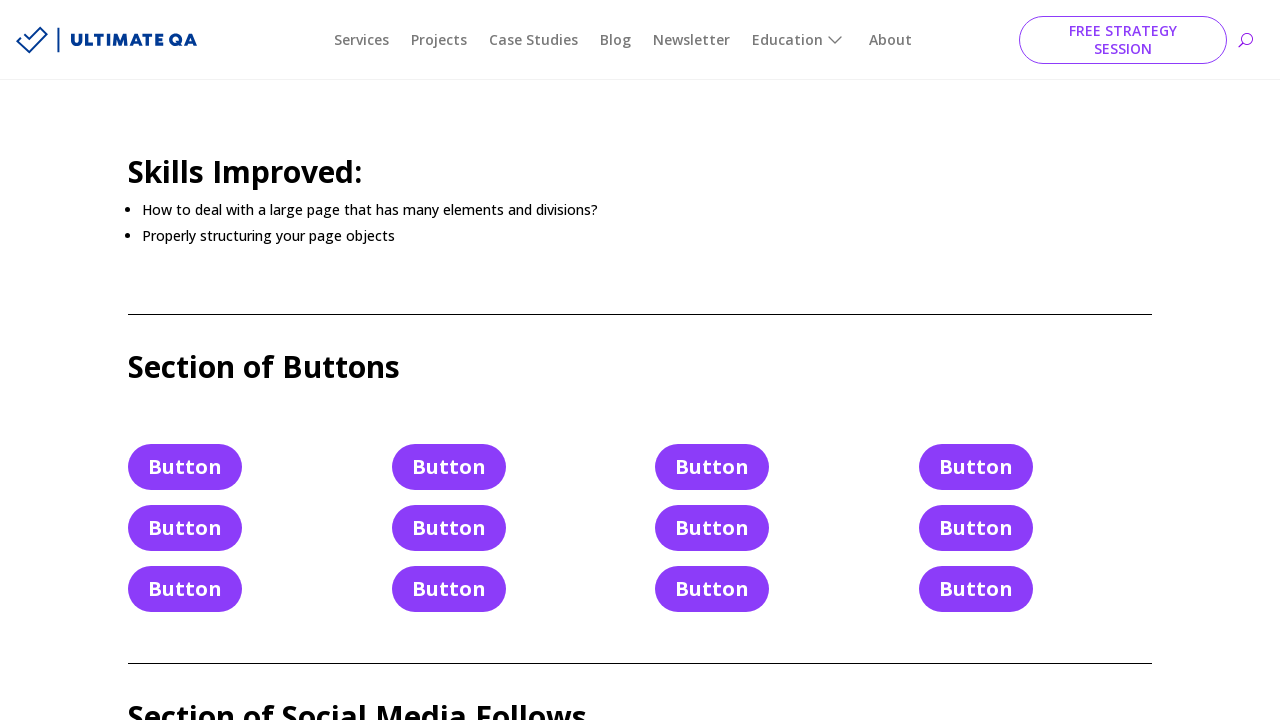

Page loaded and DOM content ready
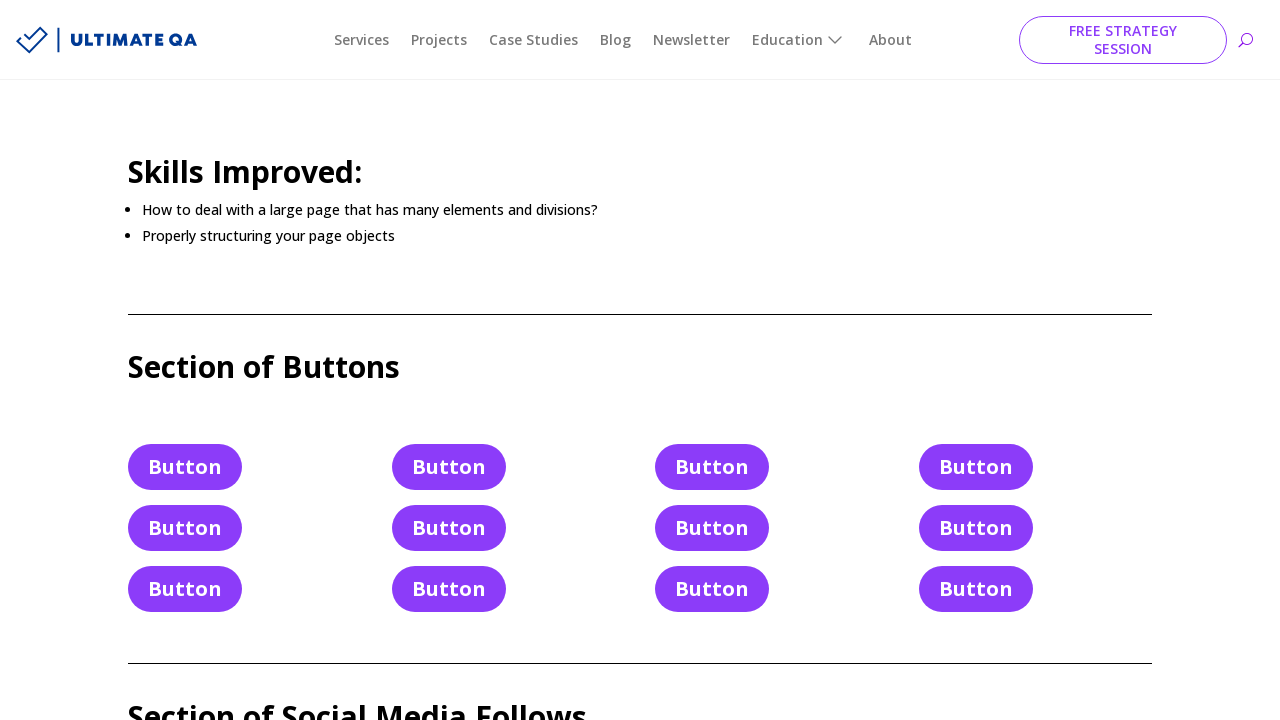

Filled name field with 'my name' on input[name='et_pb_contact_name_0']
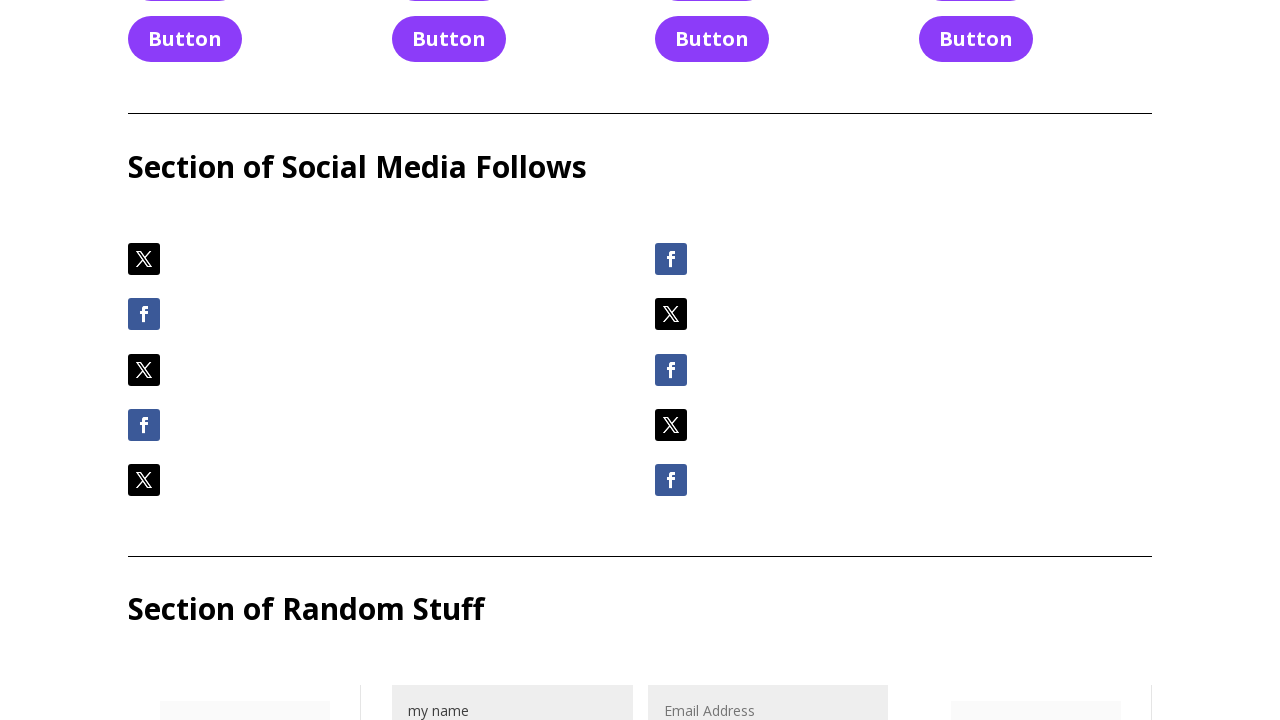

Filled email field with 'x@x.com' on input[name='et_pb_contact_email_0']
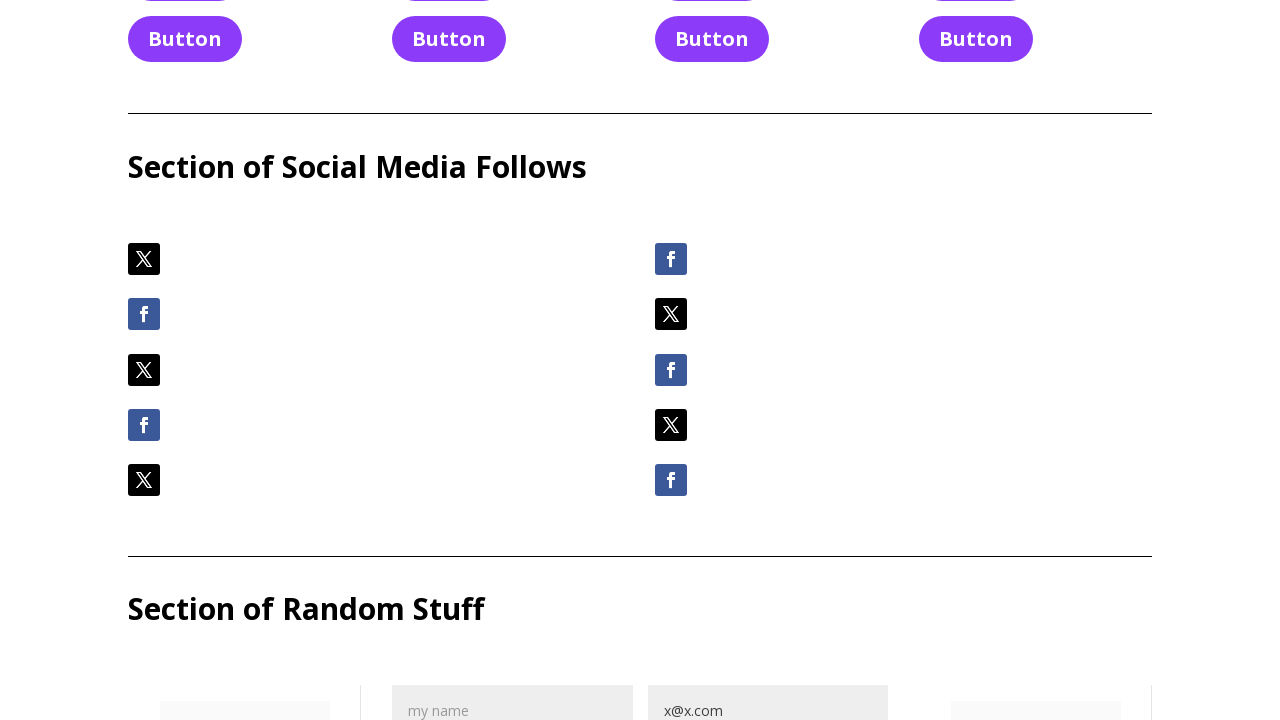

Filled message field with 'my message' on textarea[name='et_pb_contact_message_0']
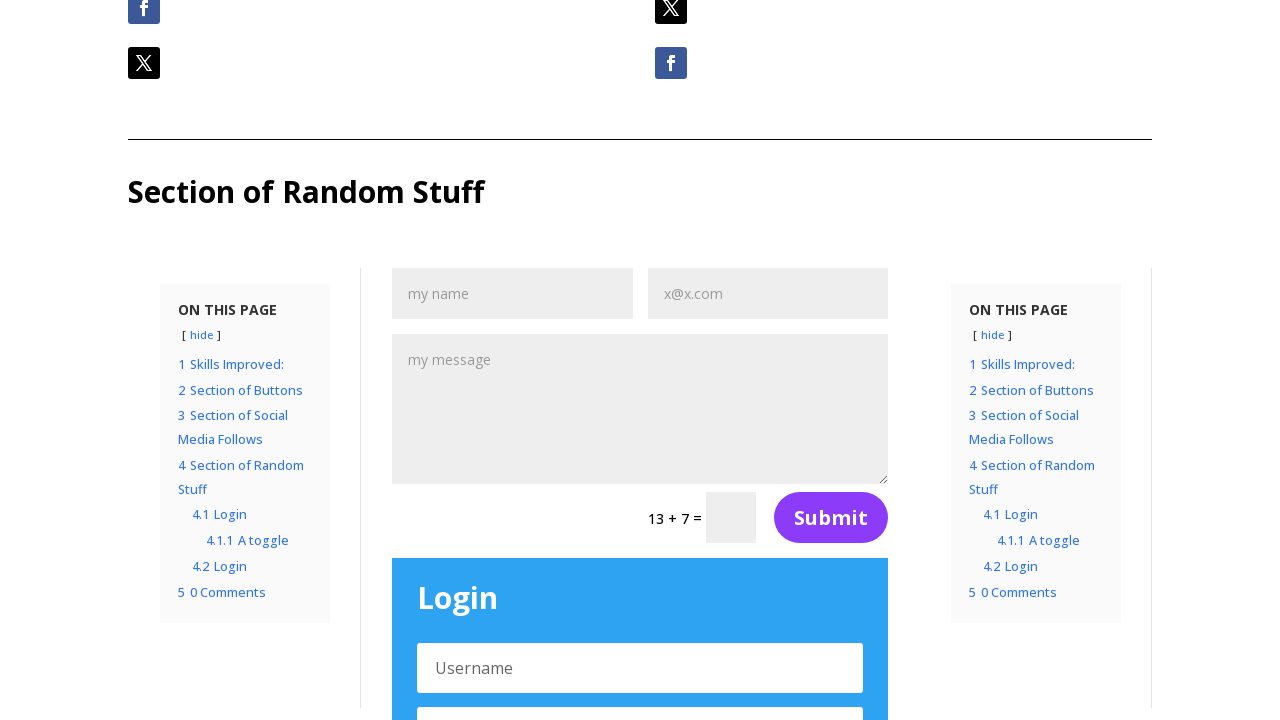

Clicked submit button to send form at (831, 518) on button[name='et_builder_submit_button']
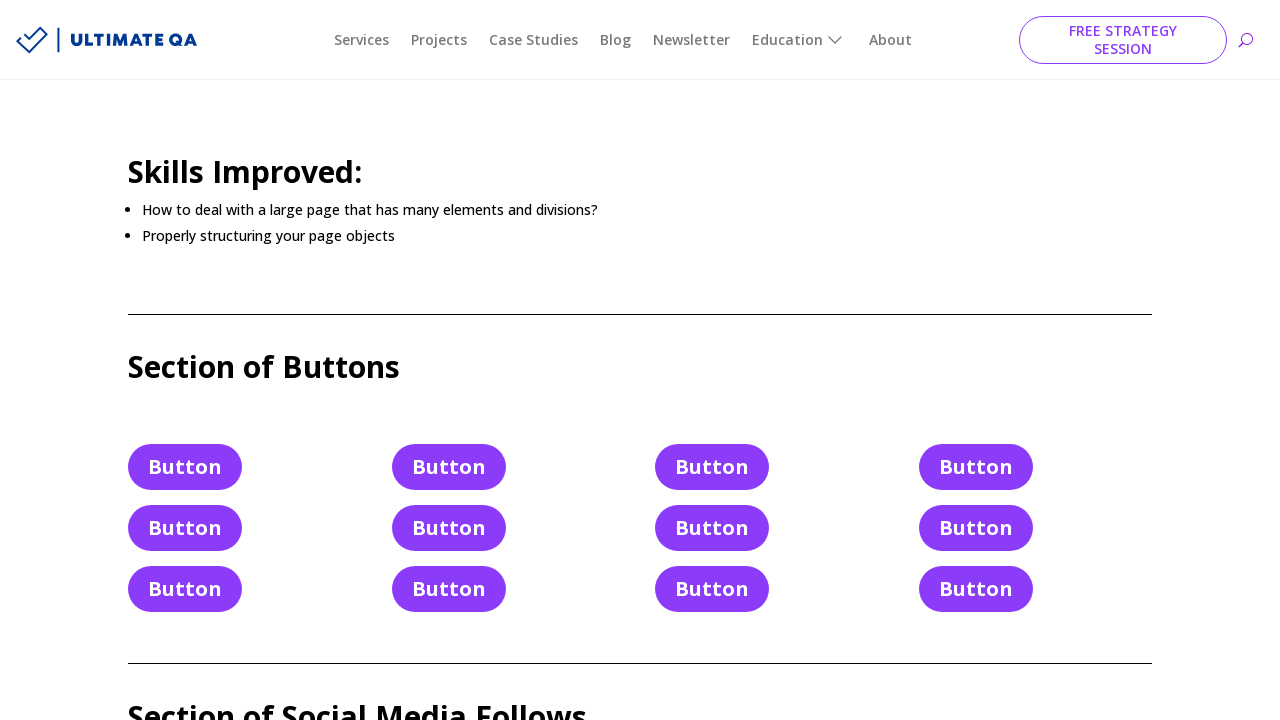

Form submission confirmed - success message appeared
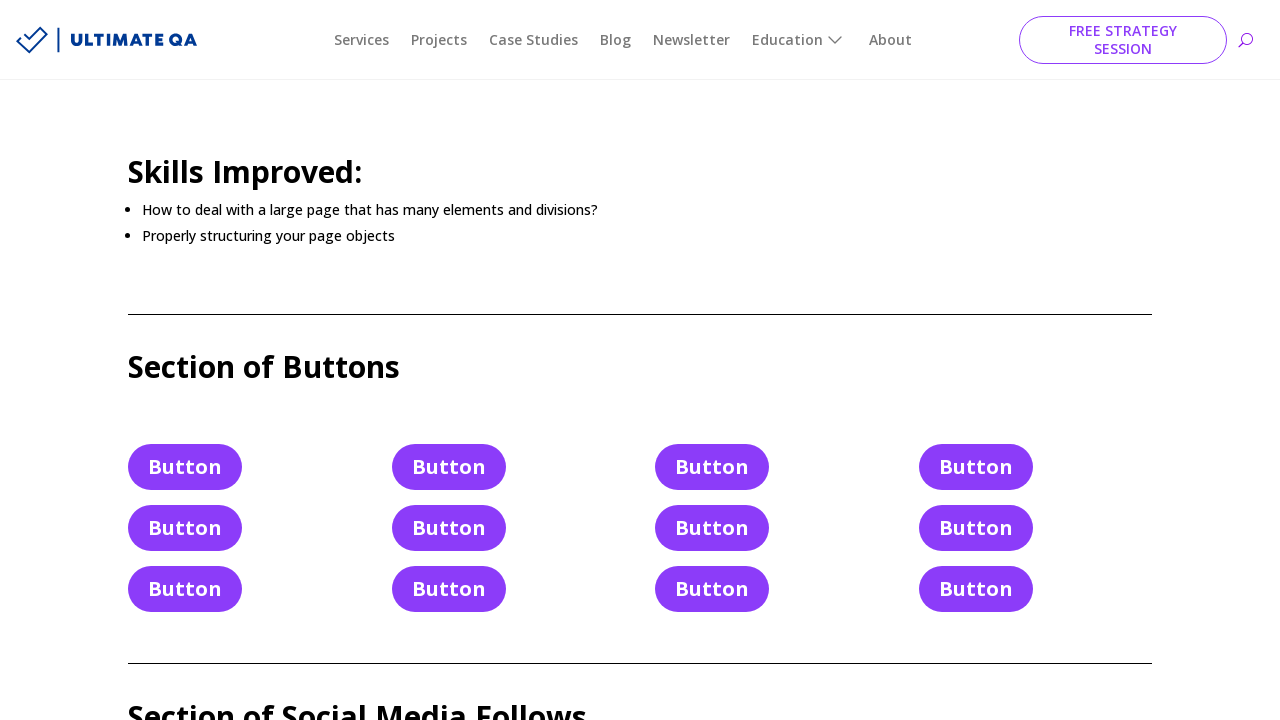

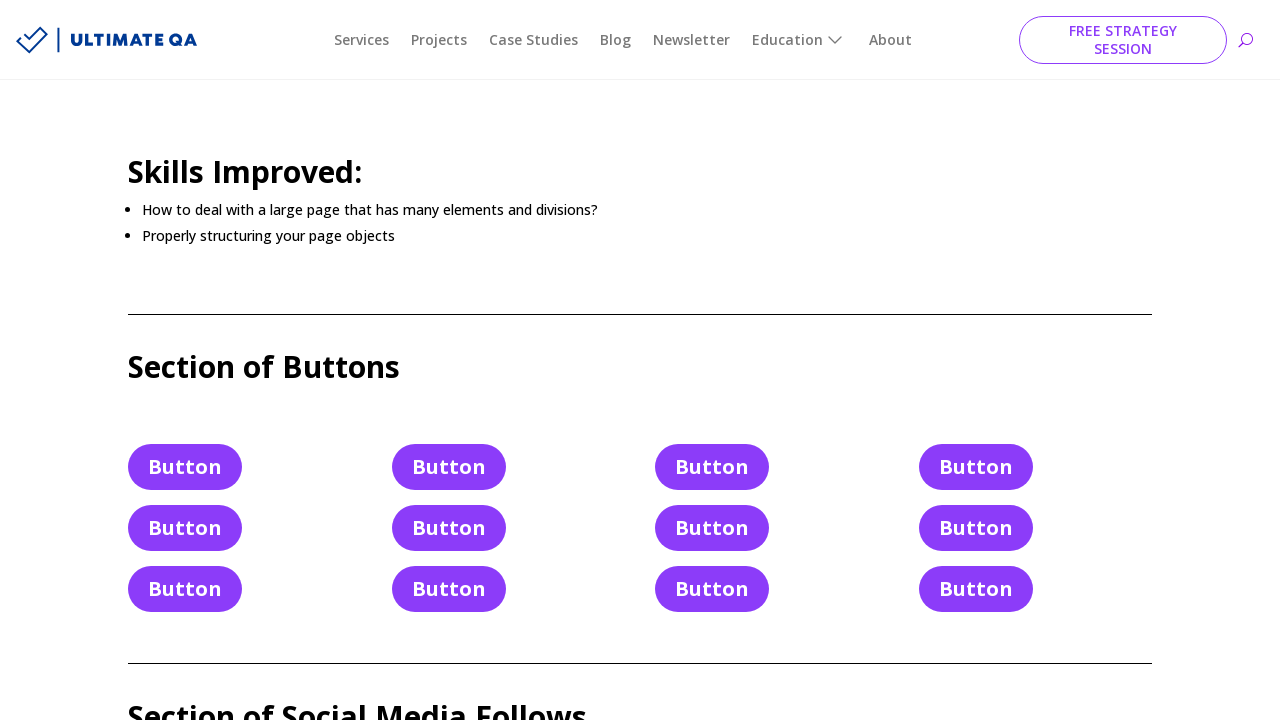